Adds a todo item and verifies that the filter section has exactly 3 filter options

Starting URL: https://demo.playwright.dev/todomvc

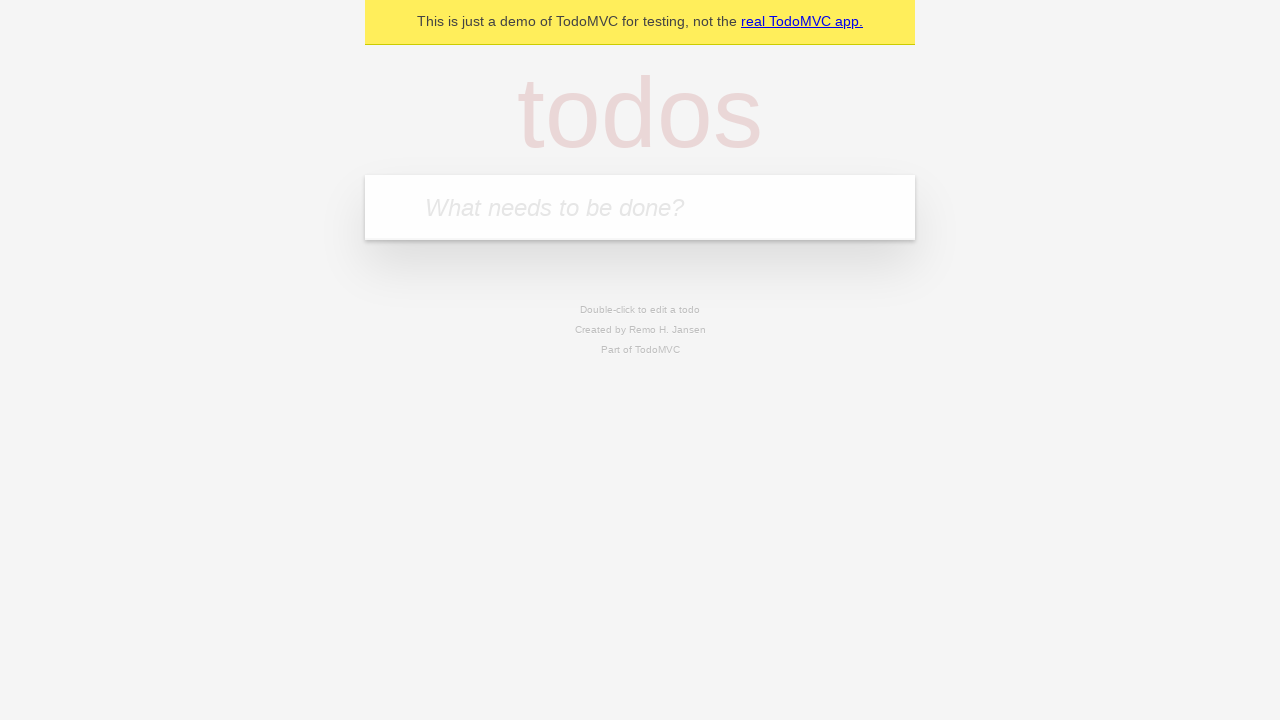

Waited for new-todo input field to be visible
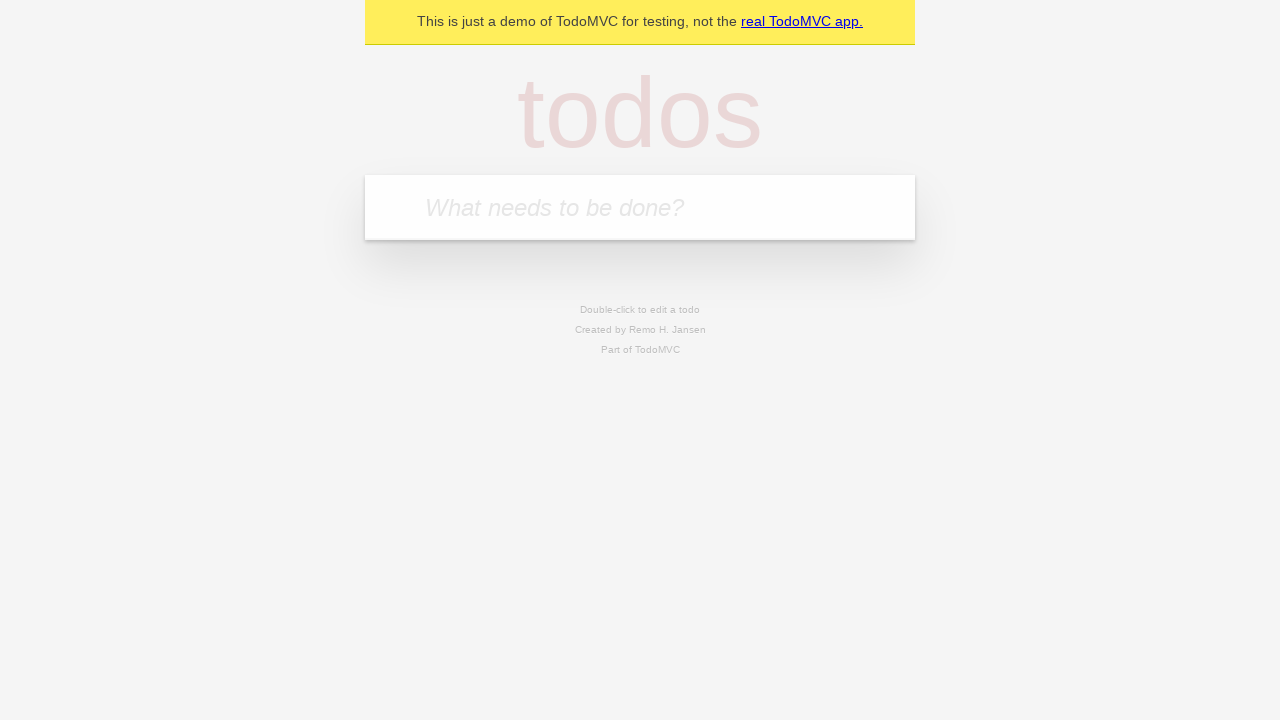

Filled new-todo input field with 'Test' on .new-todo
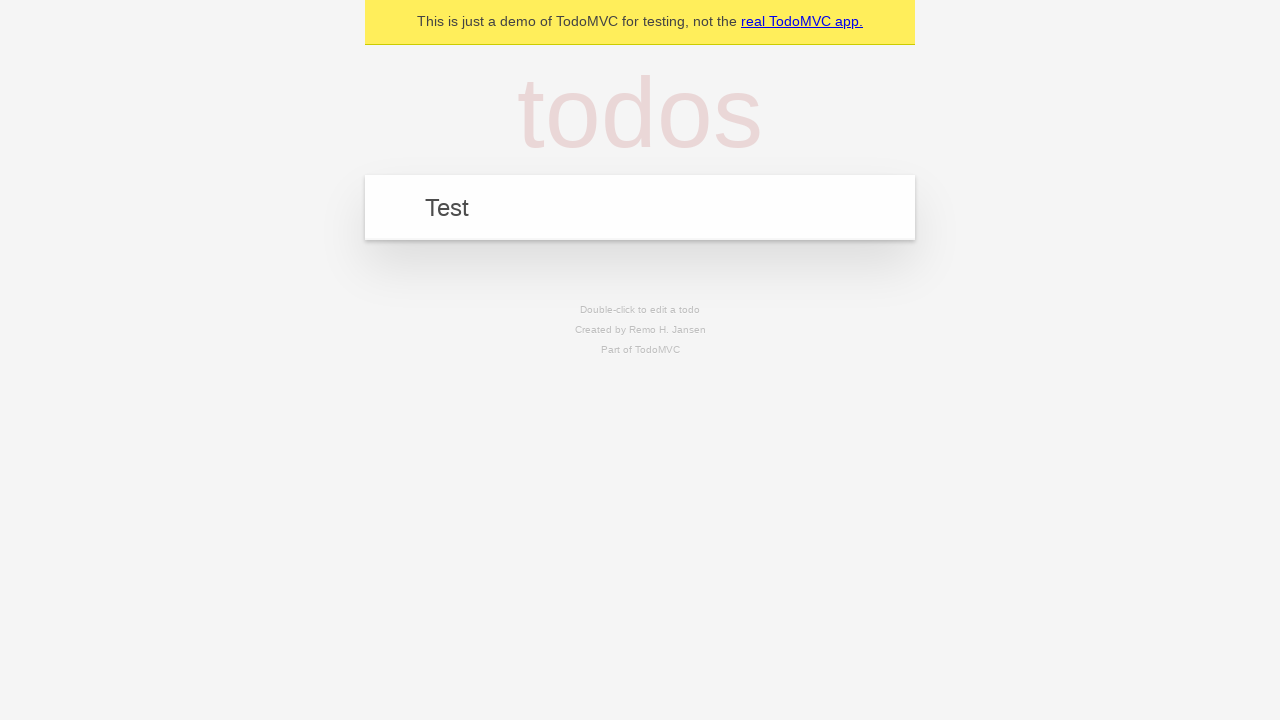

Pressed Enter to add todo item on .new-todo
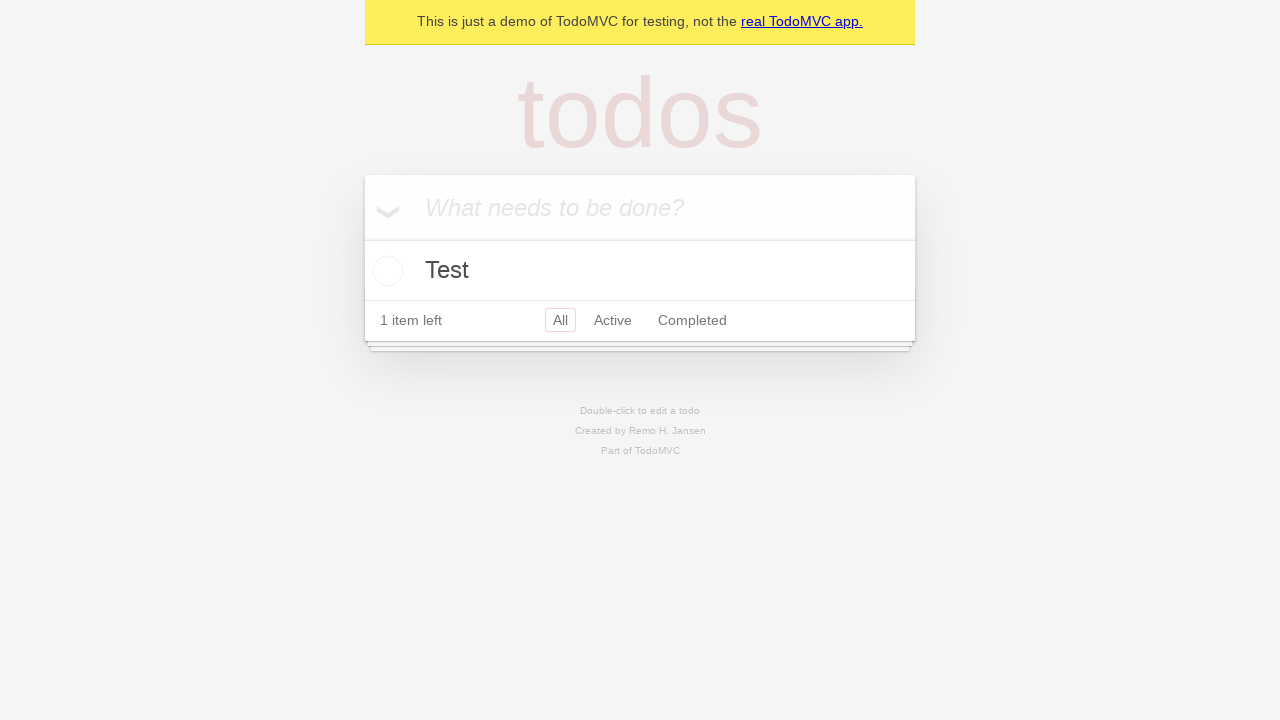

Waited for filter section to be visible in footer
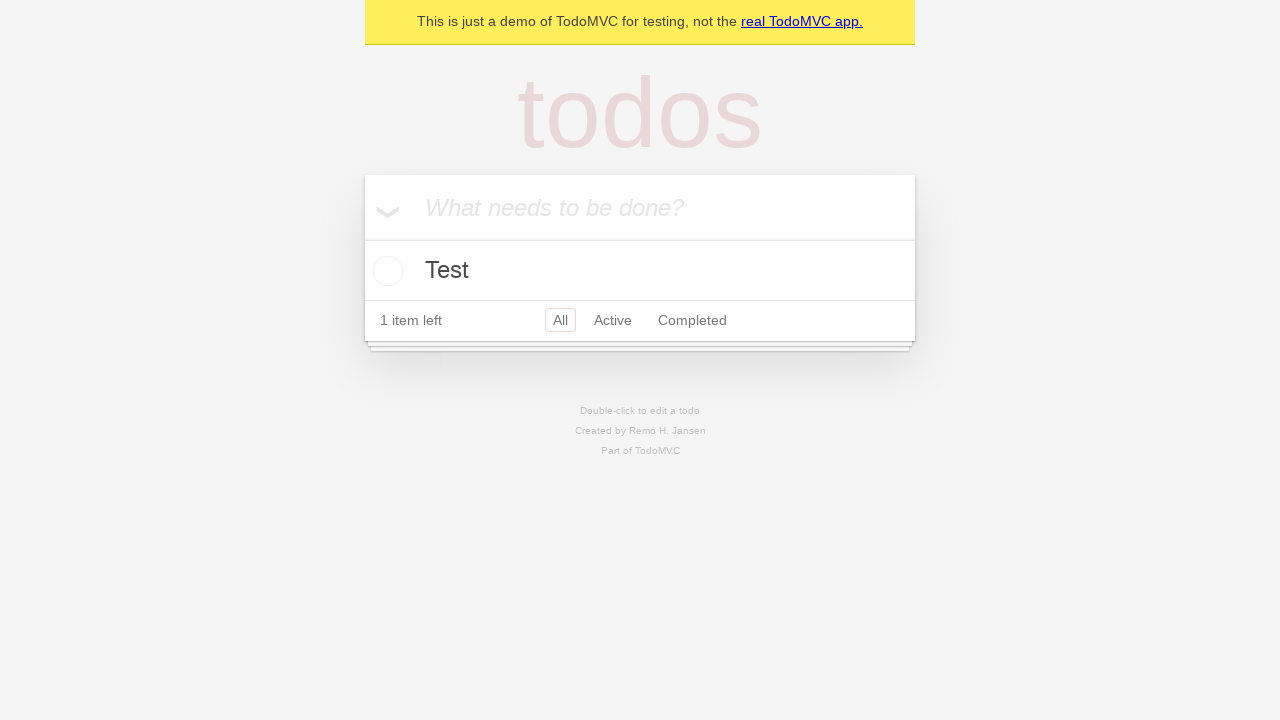

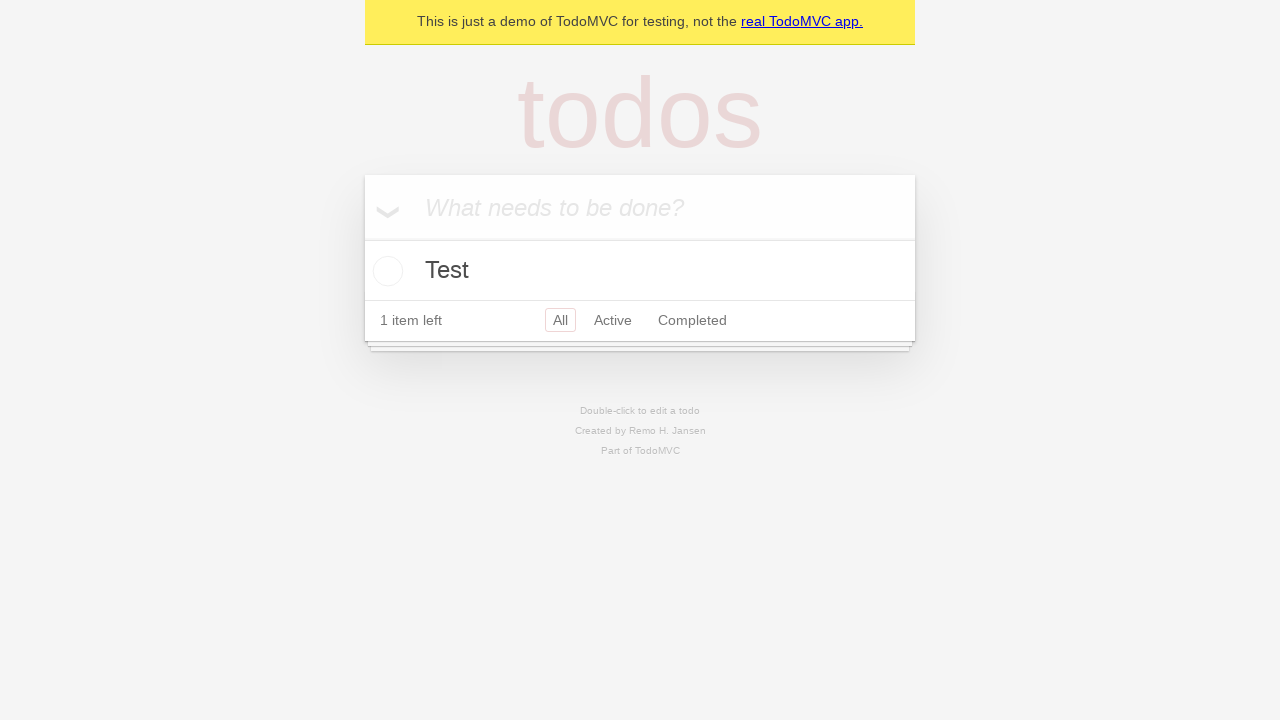